Tests checkbox interactions by checking and unchecking individual checkboxes

Starting URL: https://the-internet.herokuapp.com/checkboxes

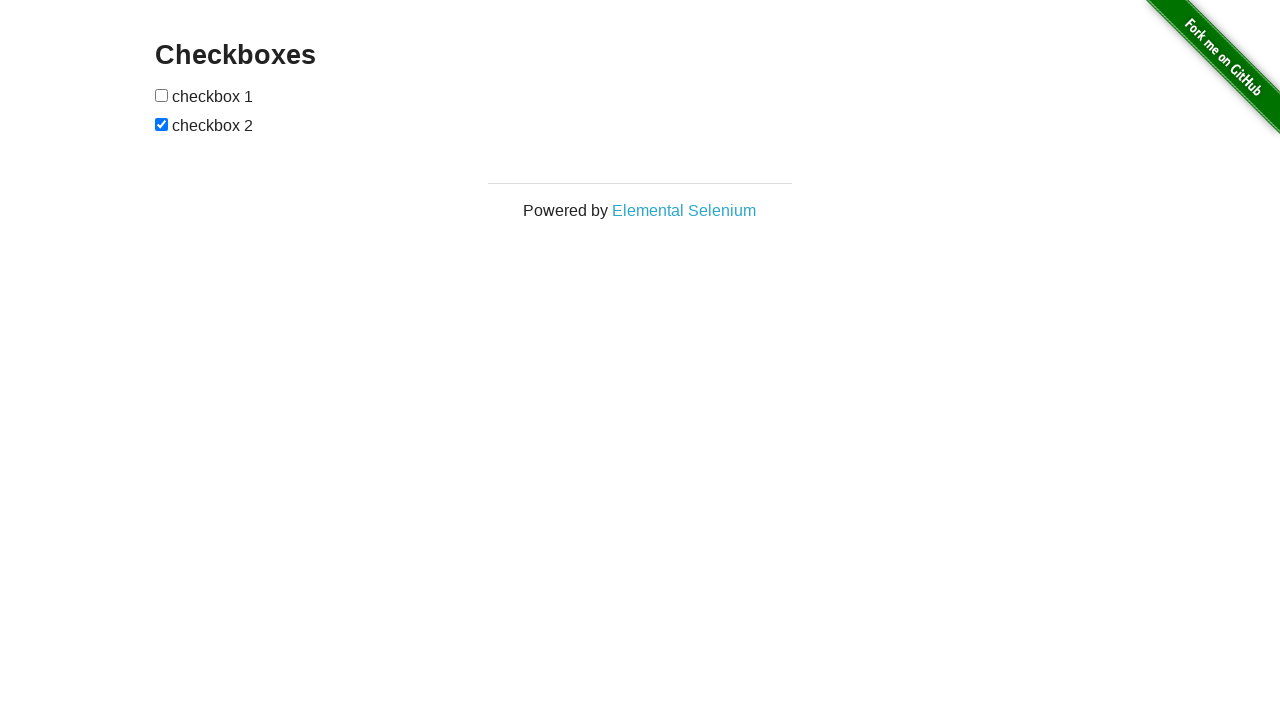

Waited for checkboxes container to load
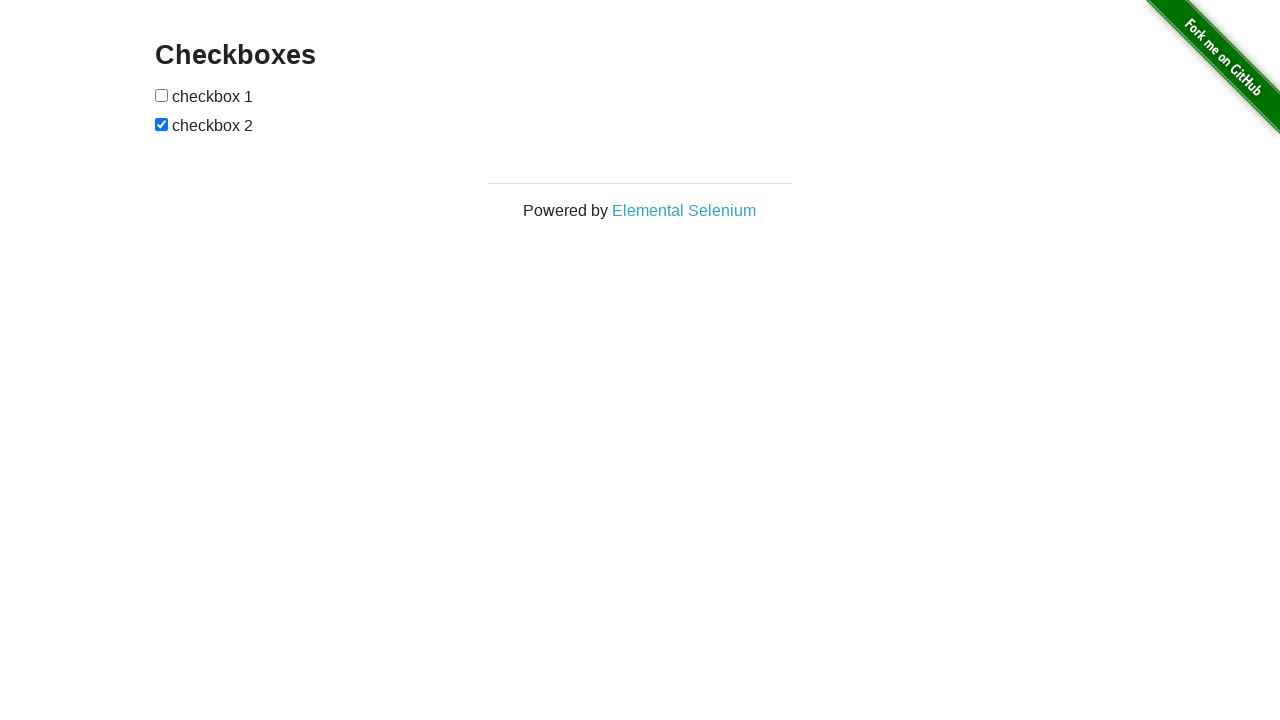

Checked the first checkbox at (162, 95) on xpath=//form[@id='checkboxes']/input[1]
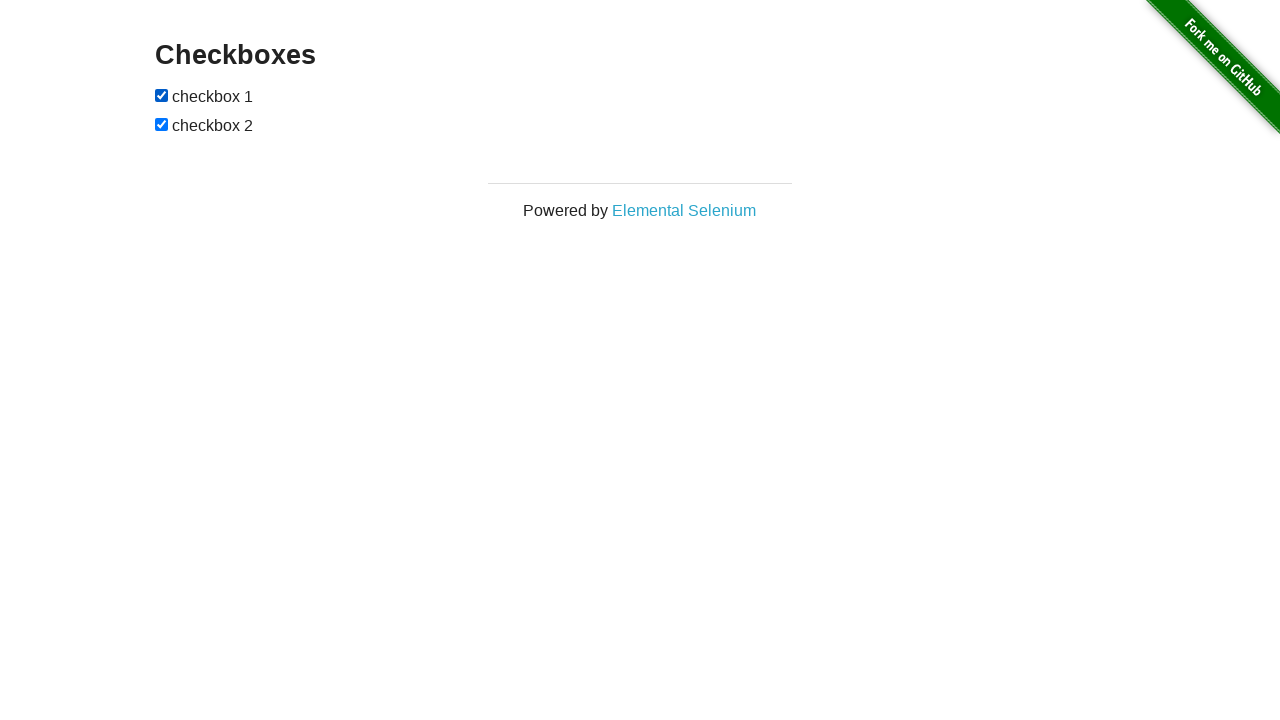

Checked the second checkbox on xpath=//form[@id='checkboxes']/input[2]
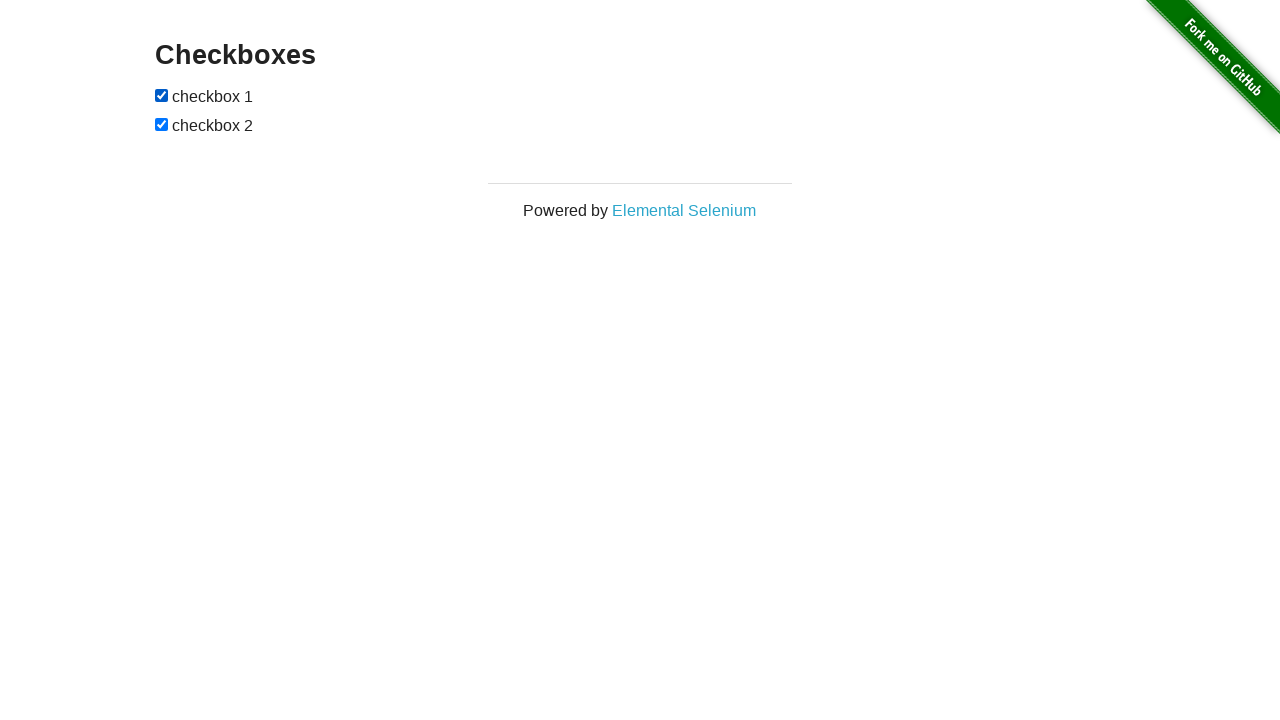

Unchecked the first checkbox at (162, 95) on xpath=//form[@id='checkboxes']/input[1]
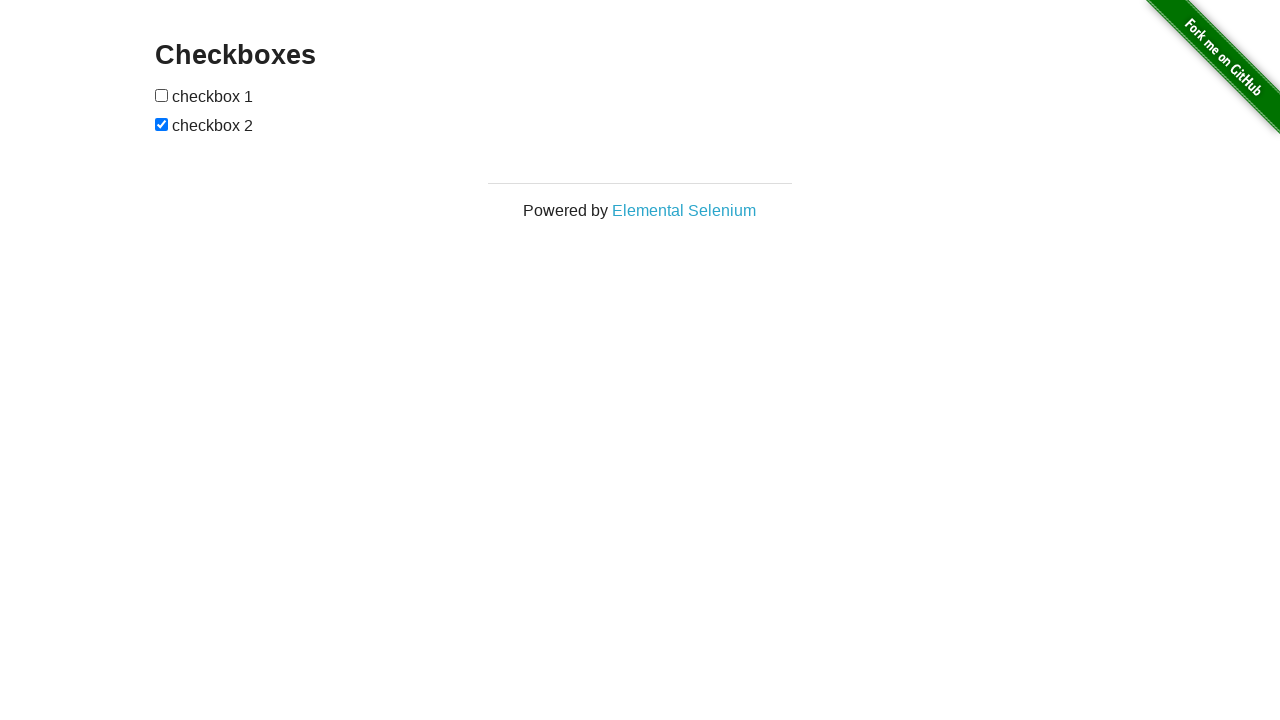

Unchecked the second checkbox at (162, 124) on xpath=//form[@id='checkboxes']/input[2]
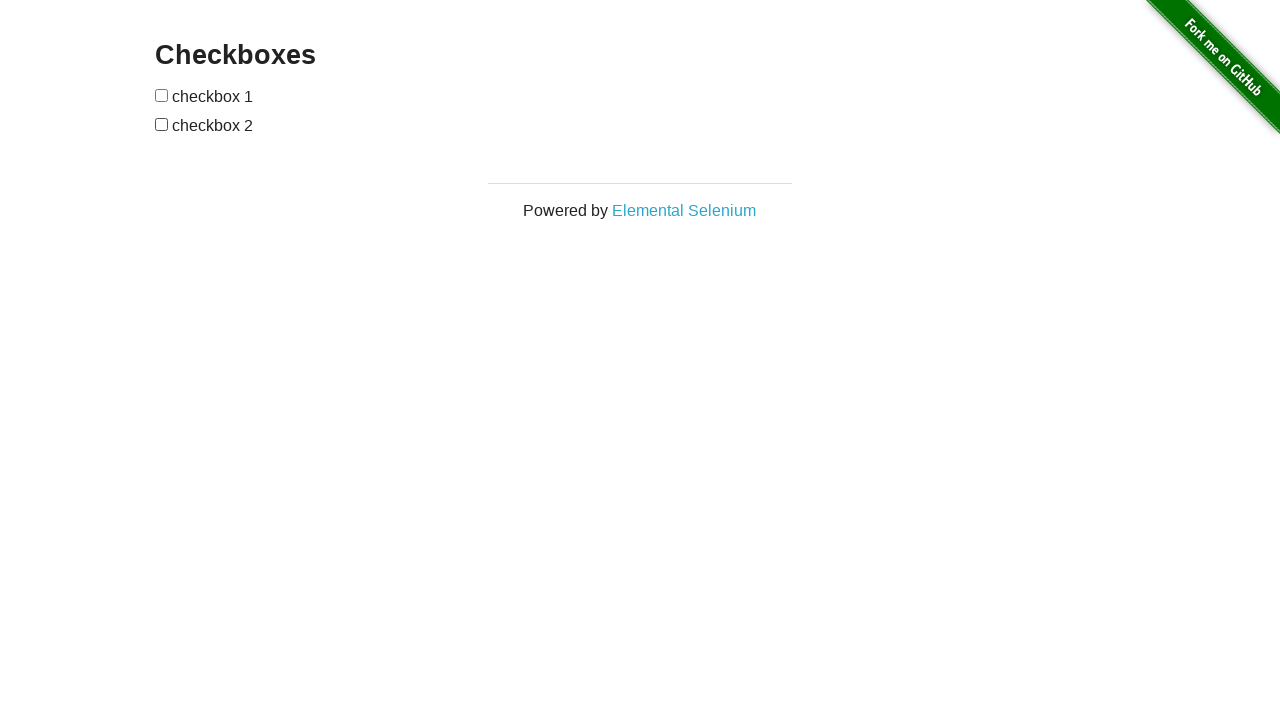

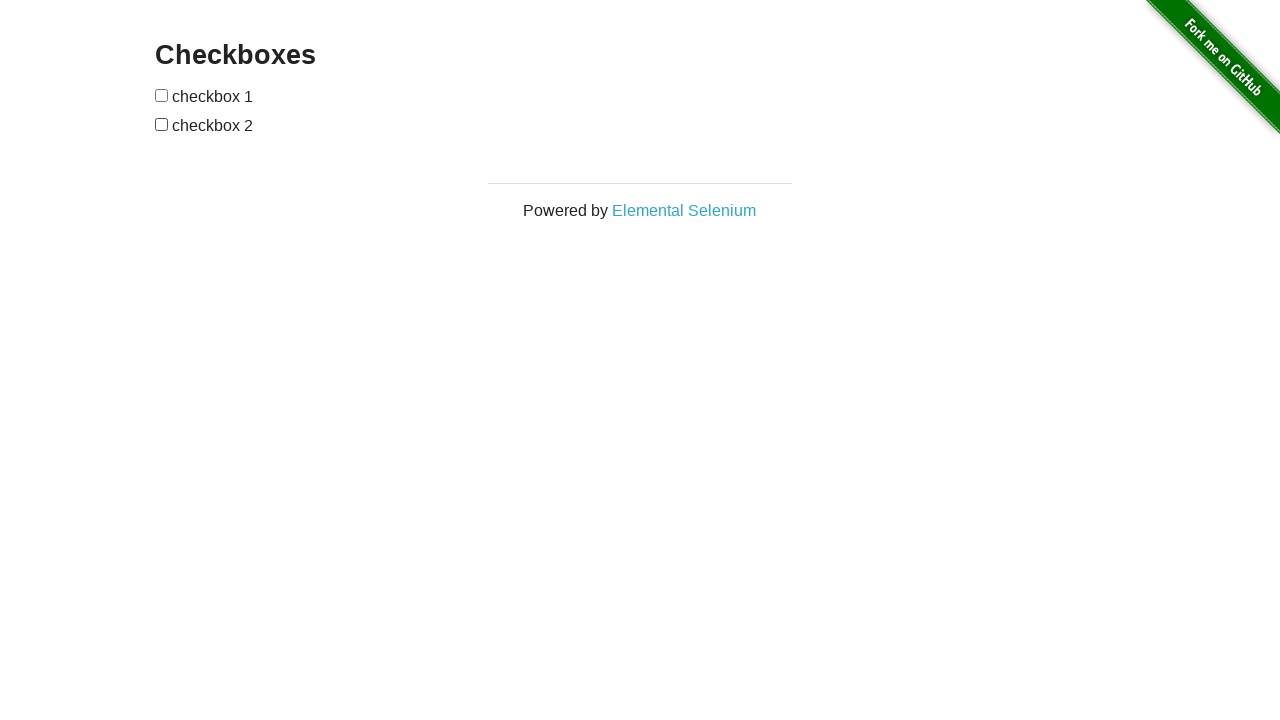